Tests drag and drop functionality on jQuery UI demo page by dragging an element into a droppable area

Starting URL: https://jqueryui.com/droppable

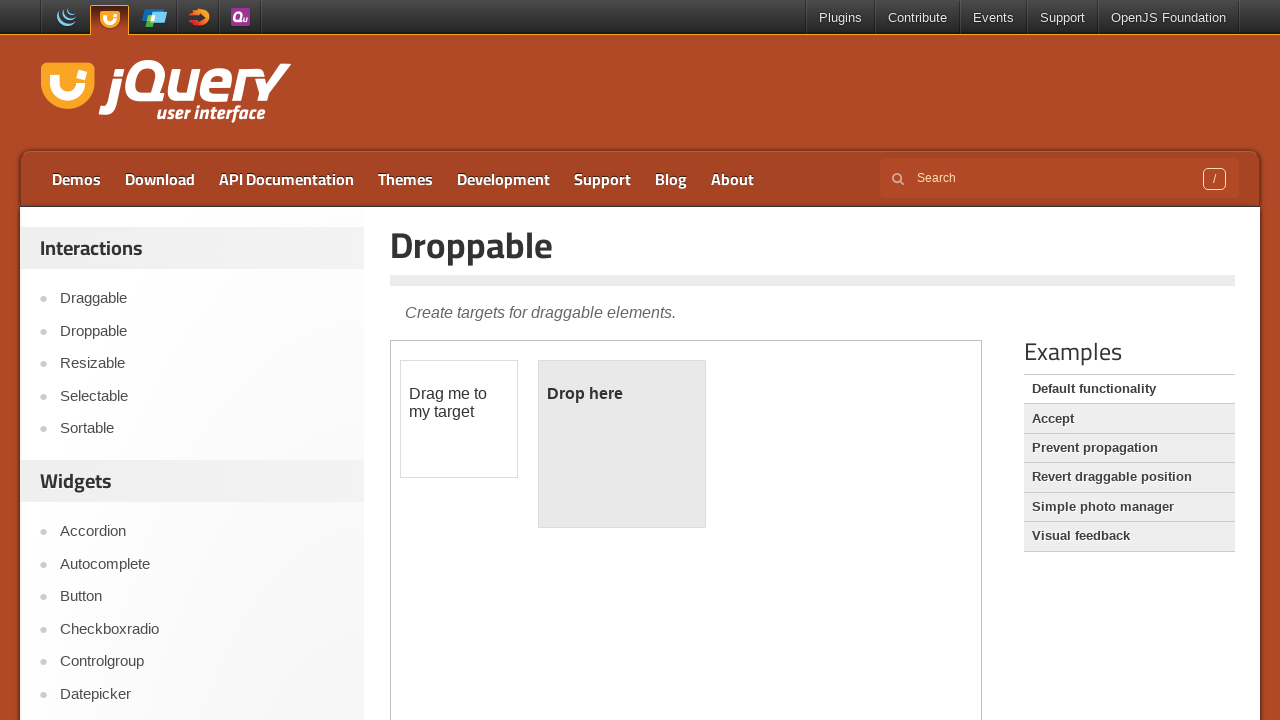

Retrieved page title
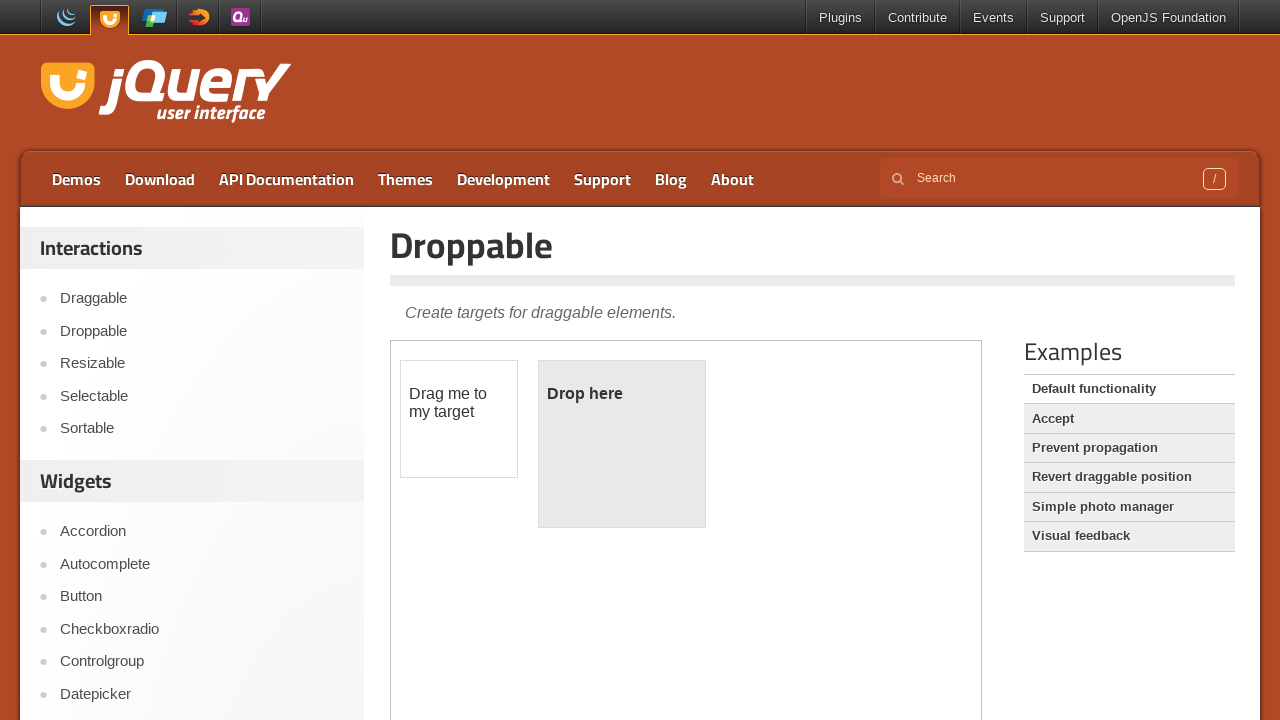

Located iframe containing drag and drop demo
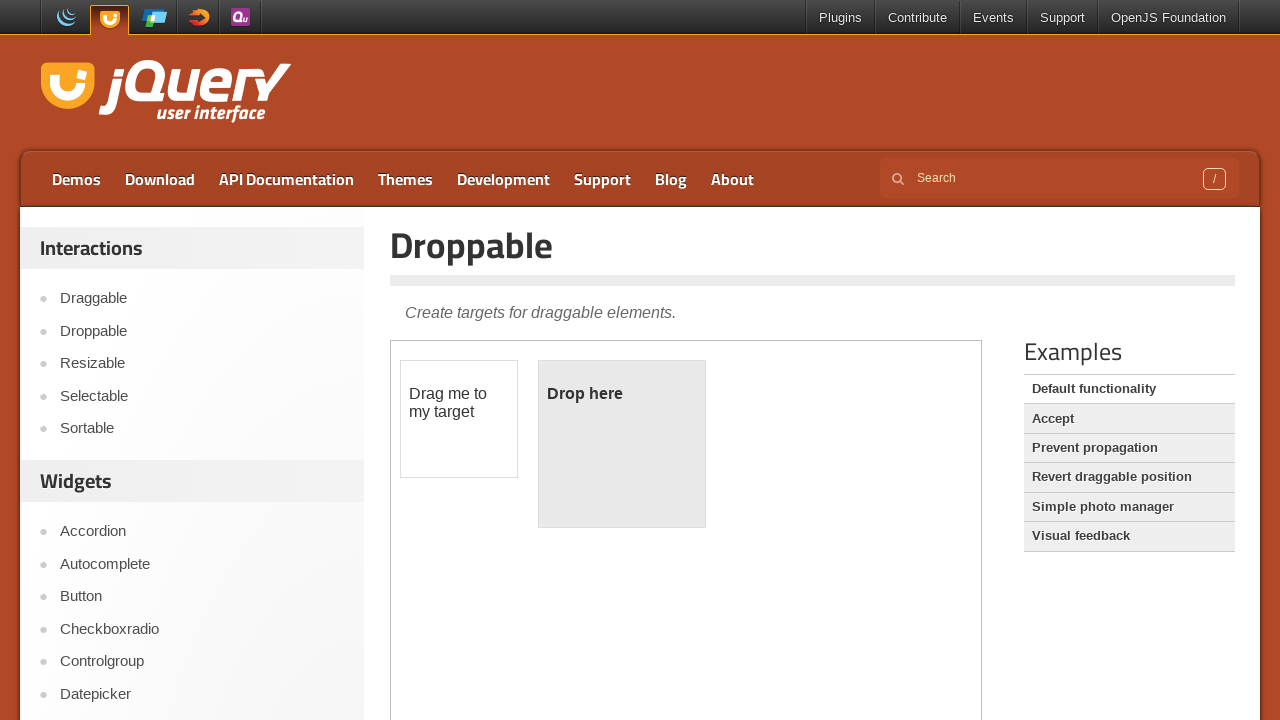

Located draggable element in iframe
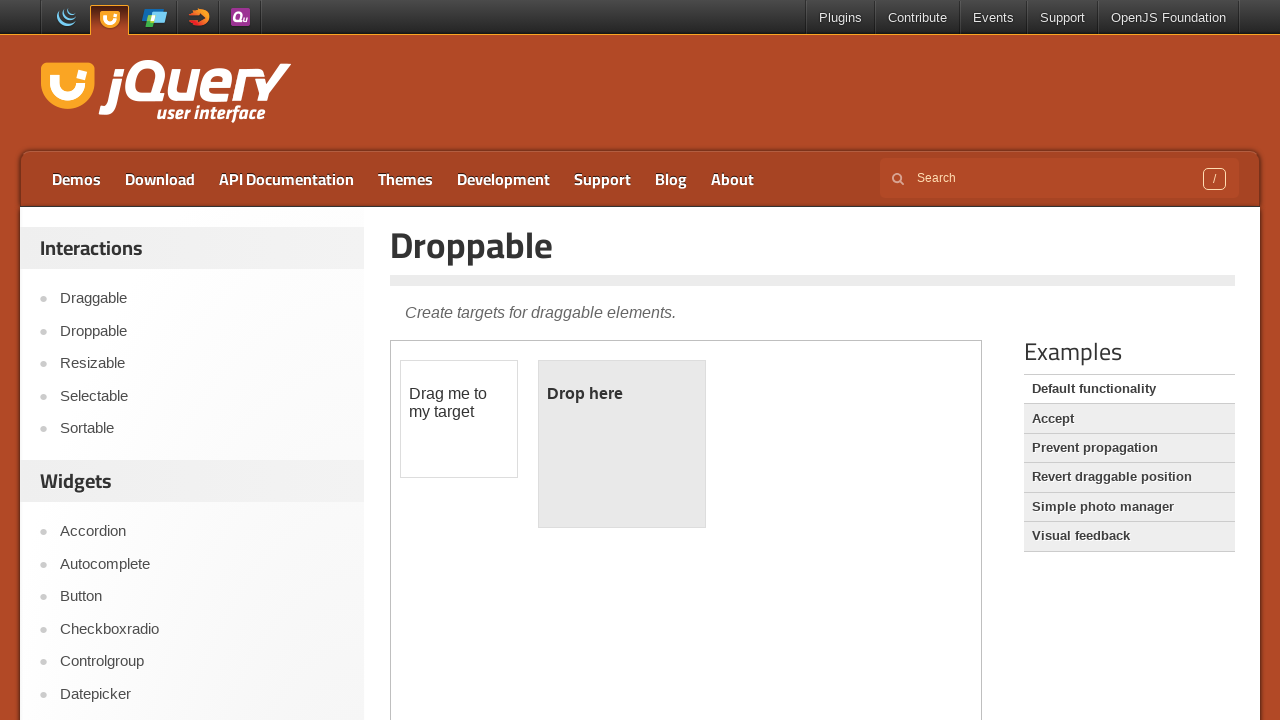

Located droppable area in iframe
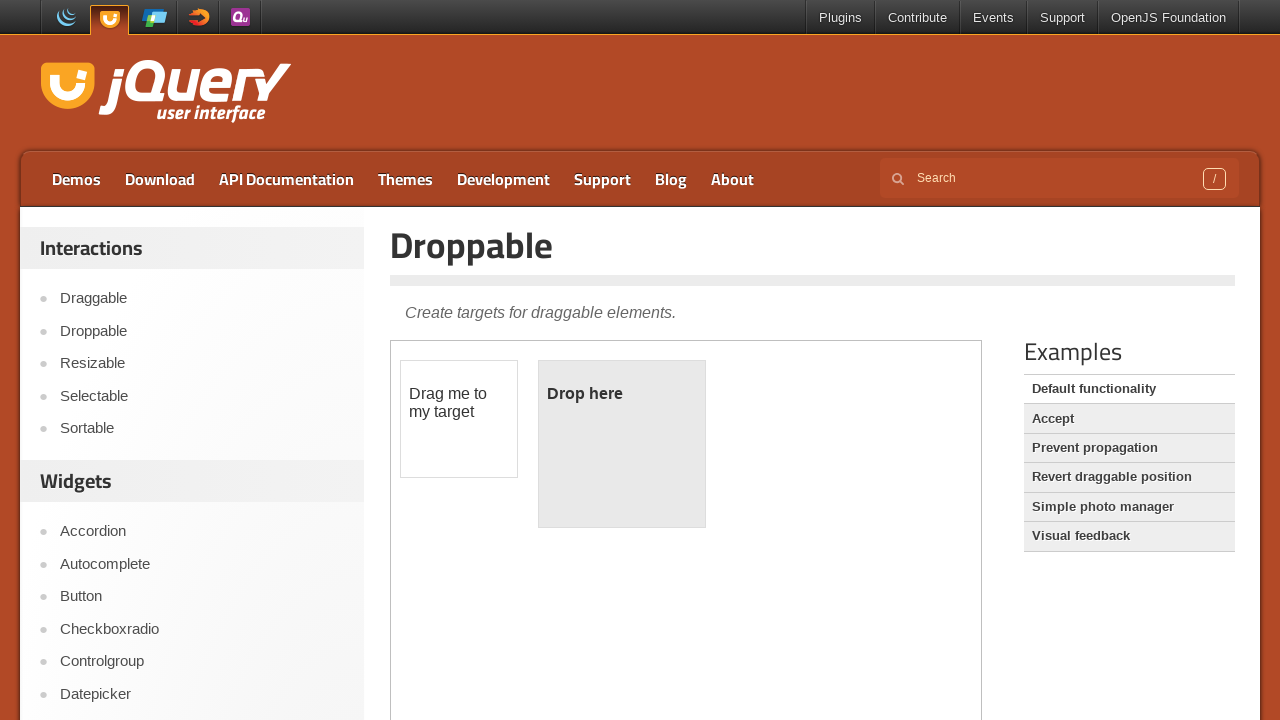

Dragged element into droppable area at (622, 444)
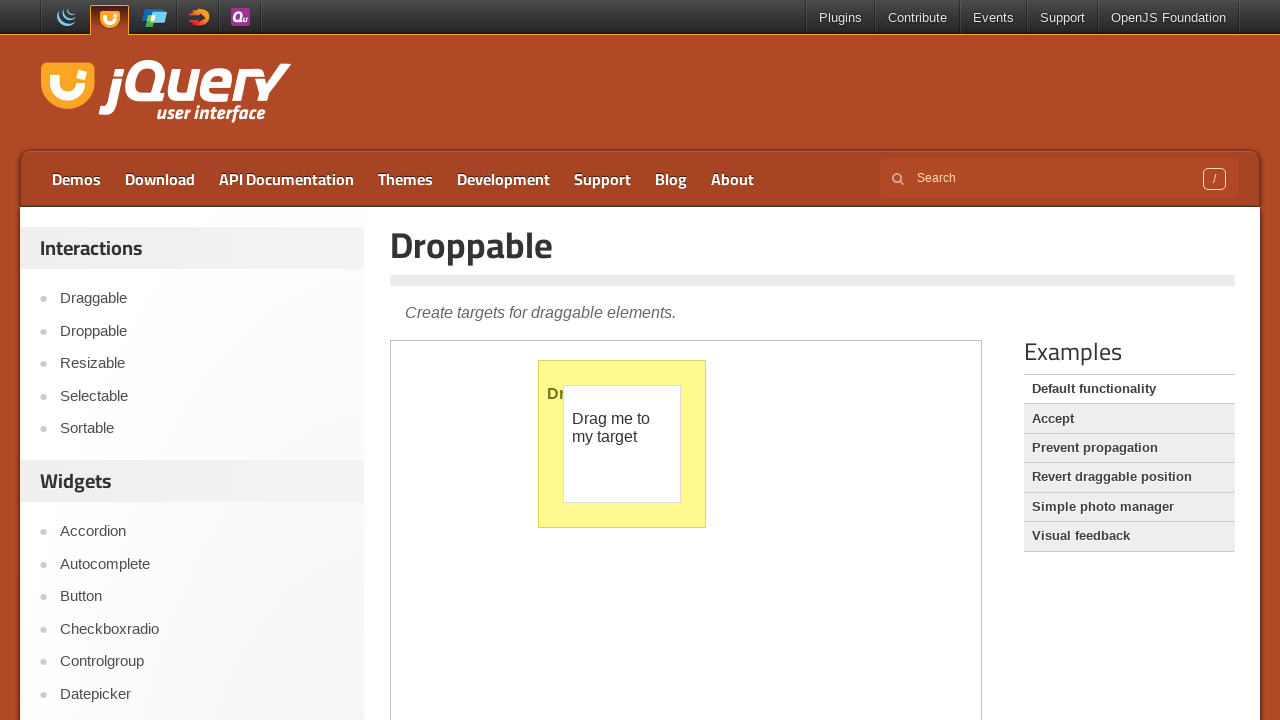

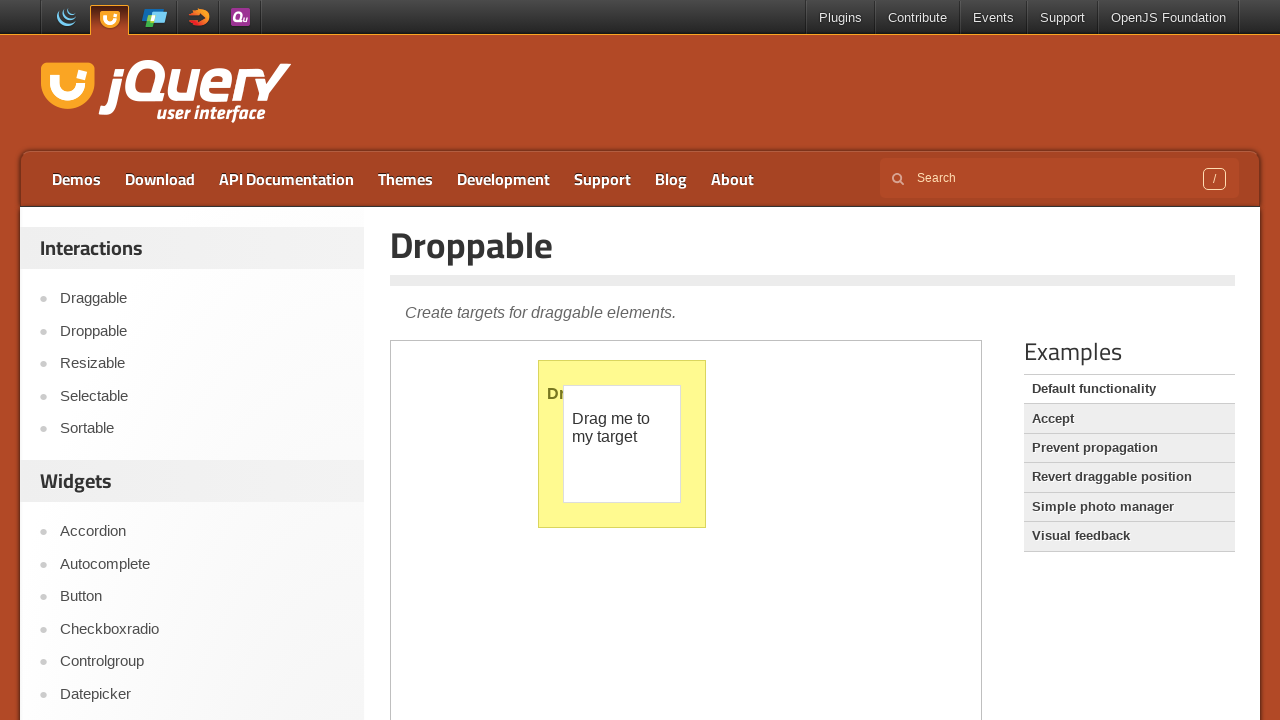